Tests the text box form on DemoQA by filling in full name, email, current address, and permanent address fields, then submitting and verifying the displayed output.

Starting URL: https://demoqa.com/text-box

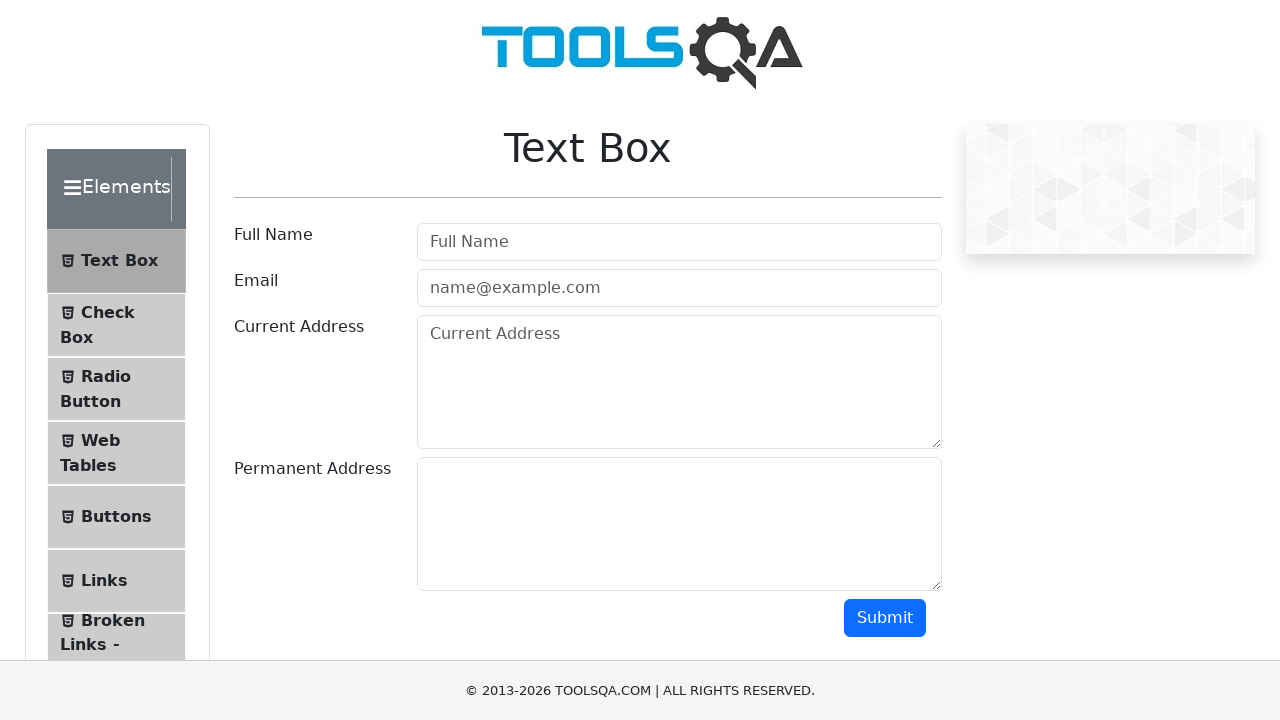

Filled full name field with 'Automation' on #userName
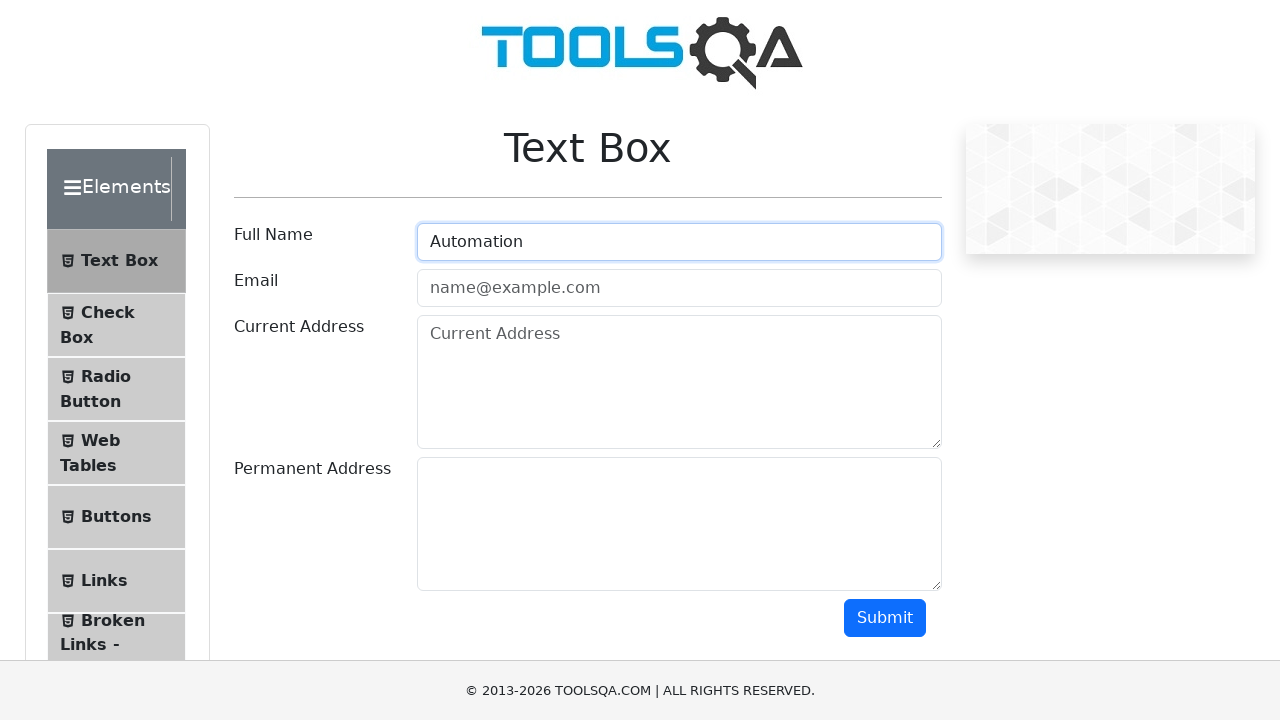

Filled email field with 'Testing@gmail.com' on #userEmail
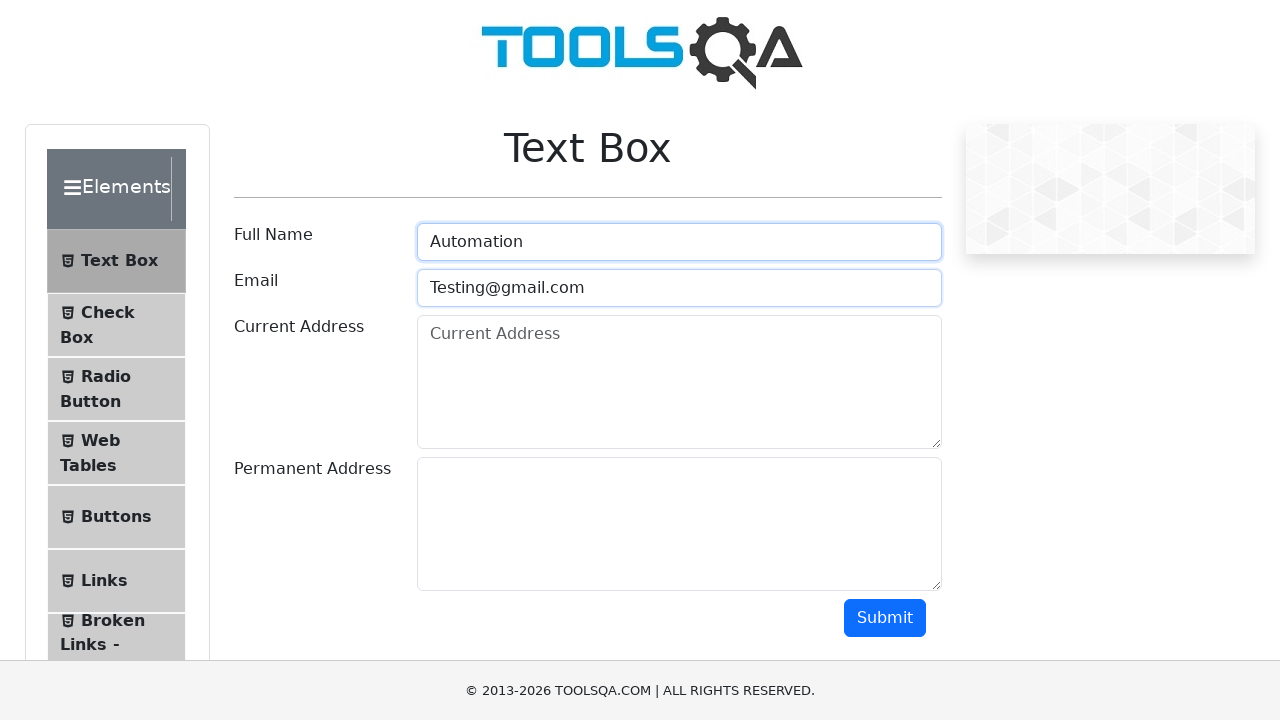

Filled current address field with 'Testing Current Address' on #currentAddress
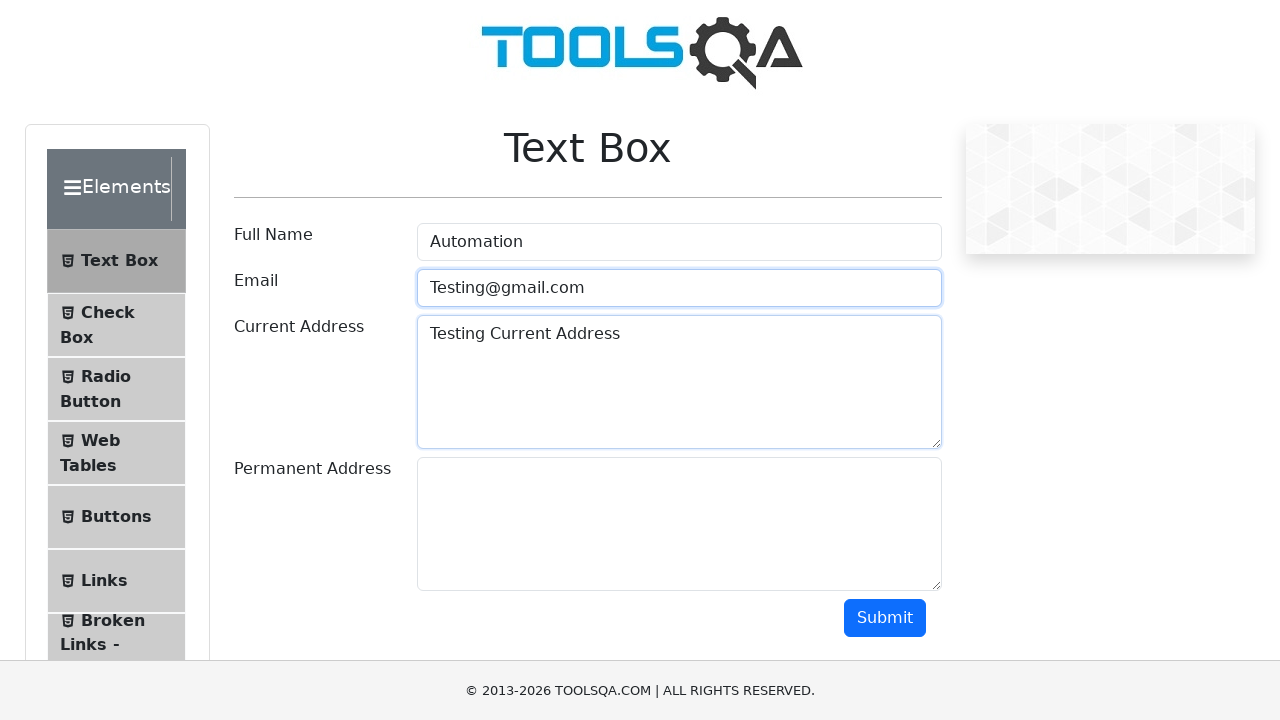

Filled permanent address field with 'Testing Permanent Address' on #permanentAddress
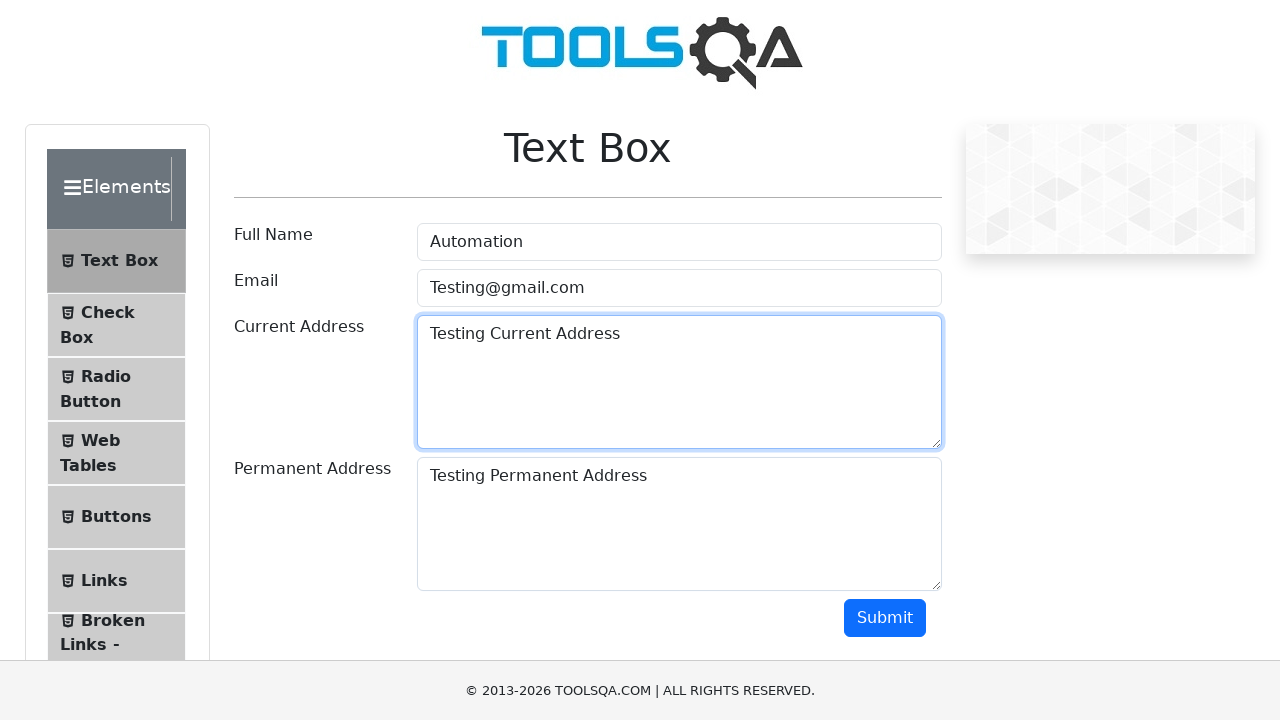

Clicked submit button to submit form at (885, 618) on #submit
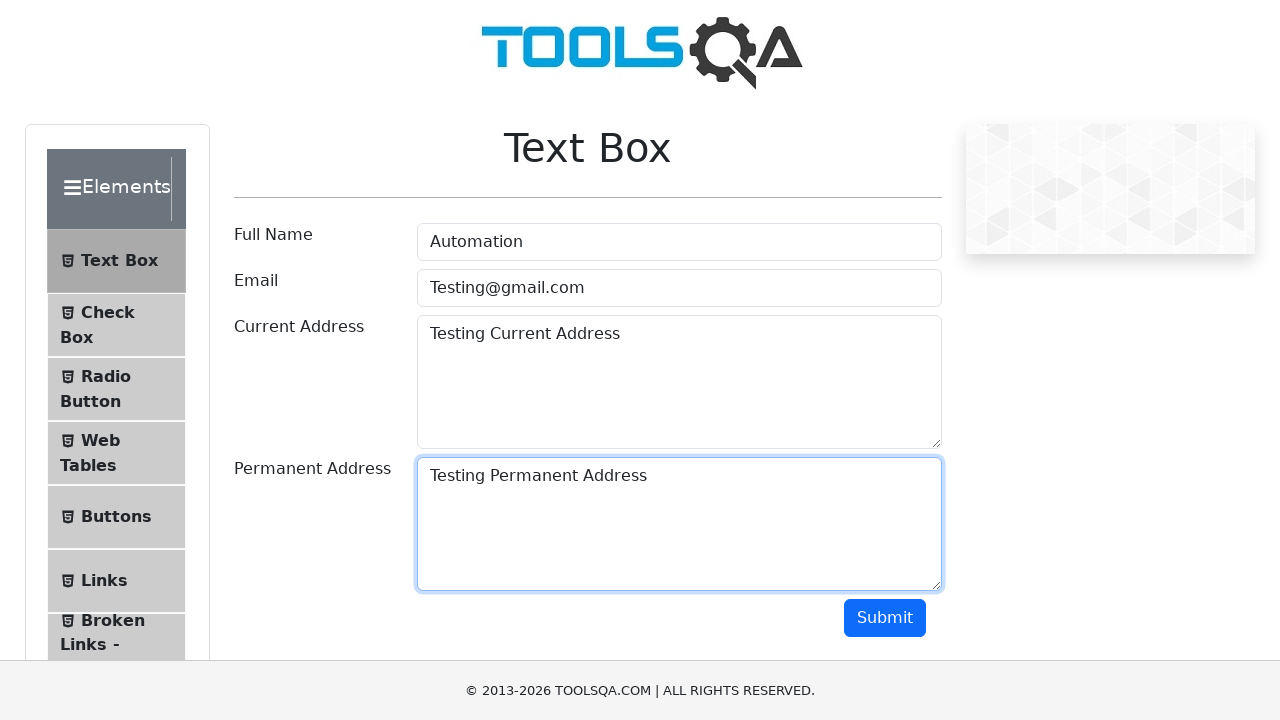

Full name output element loaded
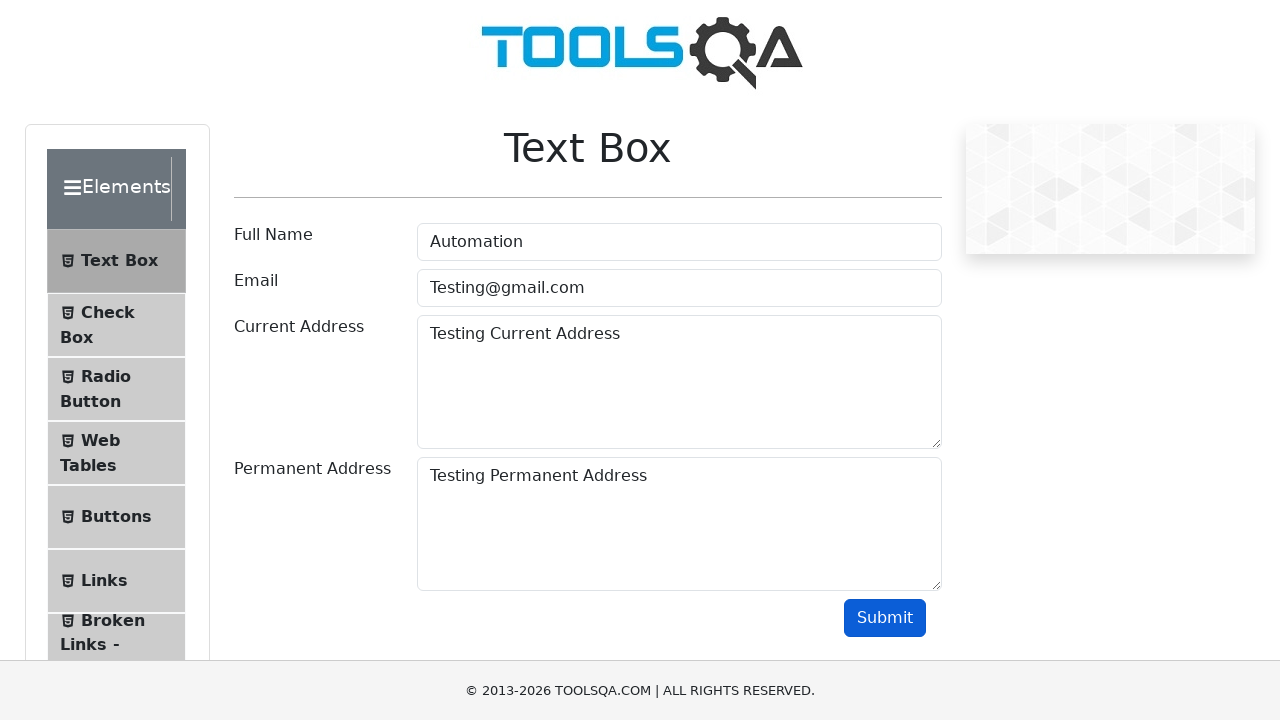

Email output element loaded
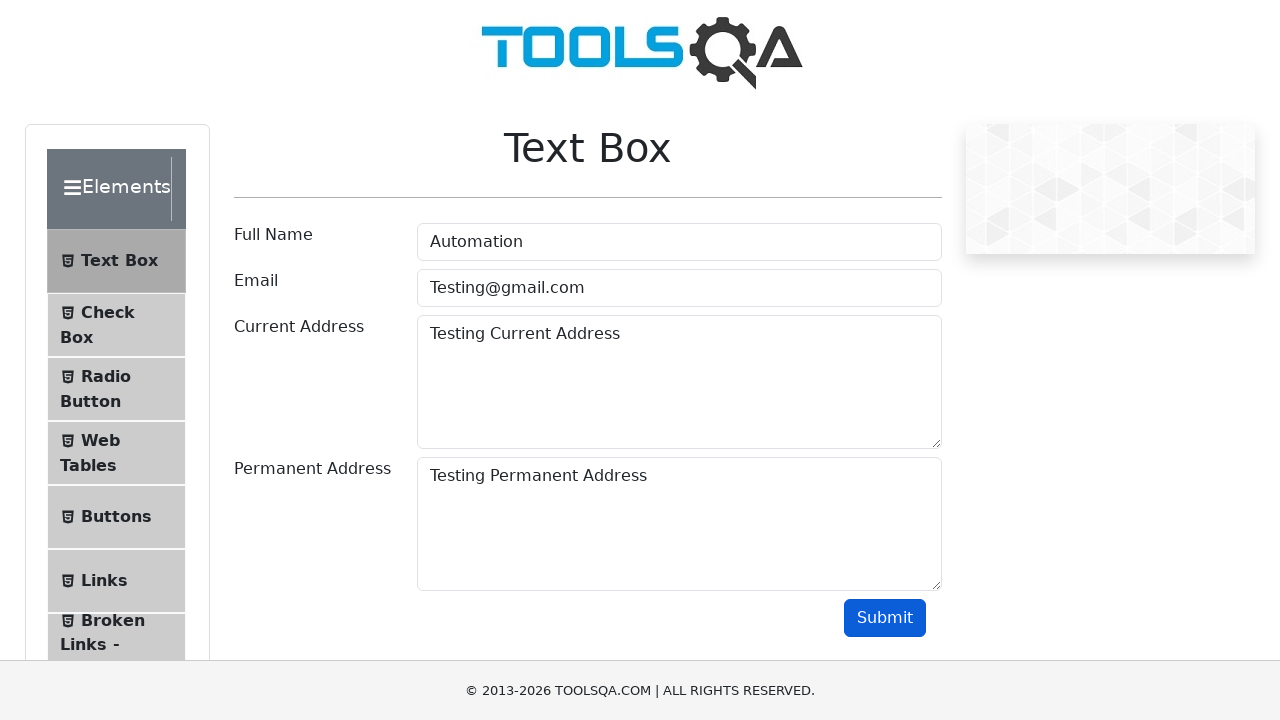

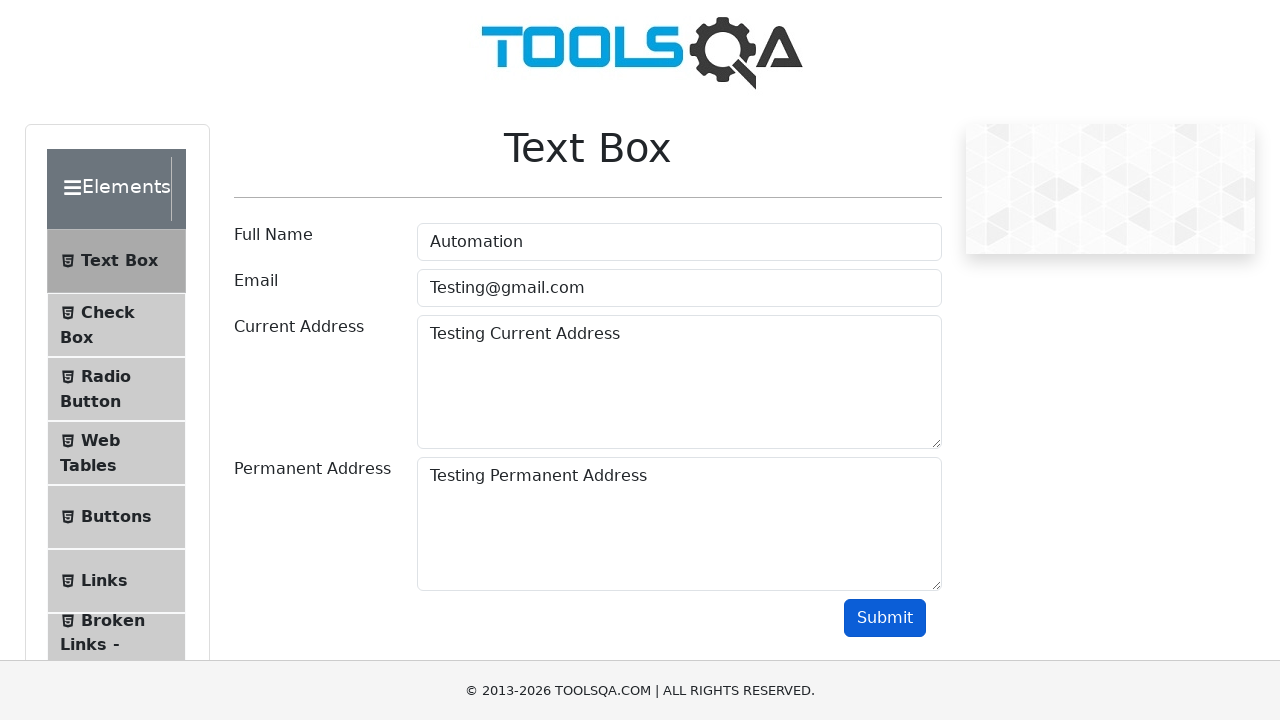